Tests form interaction on a demo automation site by entering an email address in the input field and clicking the proceed button to navigate to the next page.

Starting URL: http://demo.automationtesting.in/Index.html

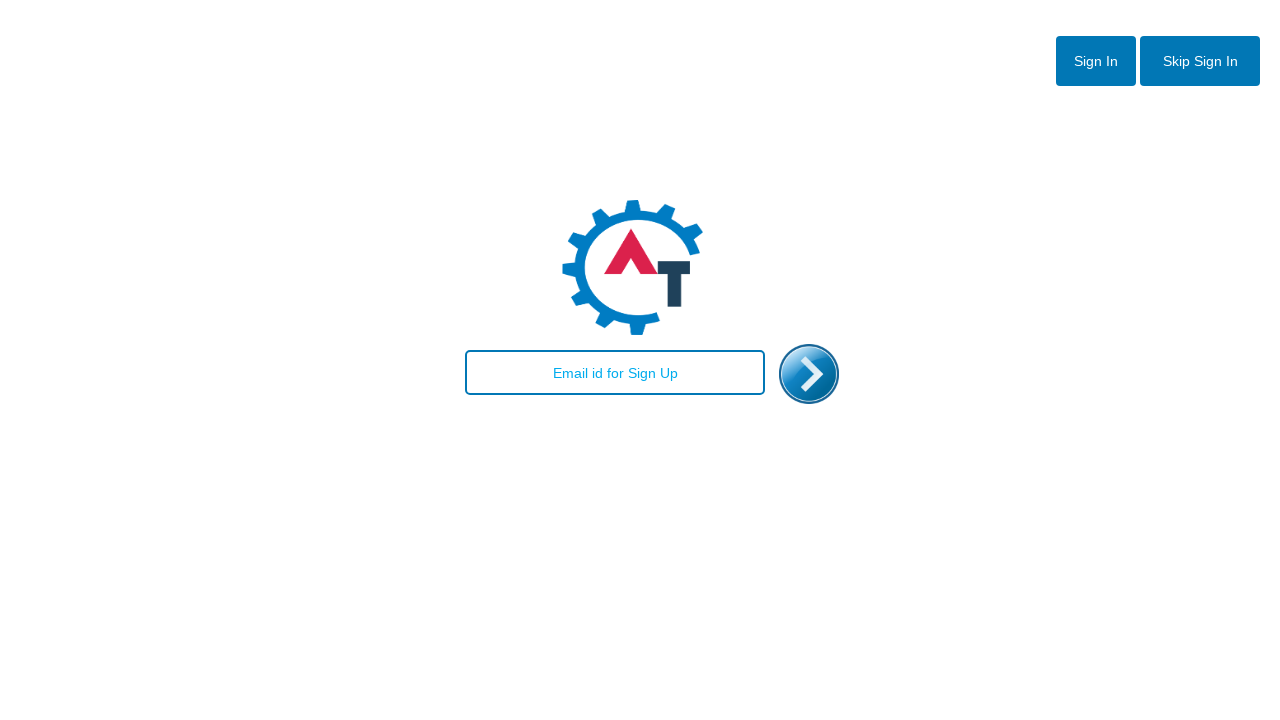

Entered email address 'testuser2024@gmail.com' in the email field on #email
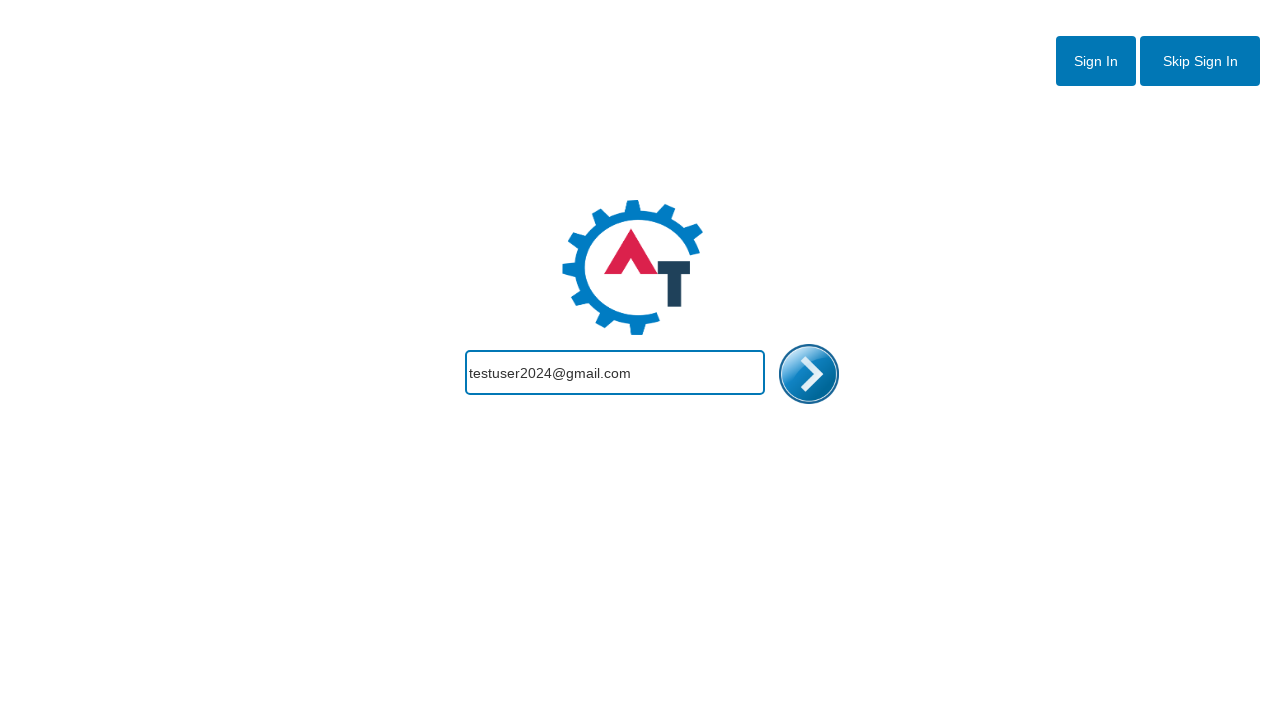

Clicked the proceed button to navigate to next page at (809, 374) on #enterimg
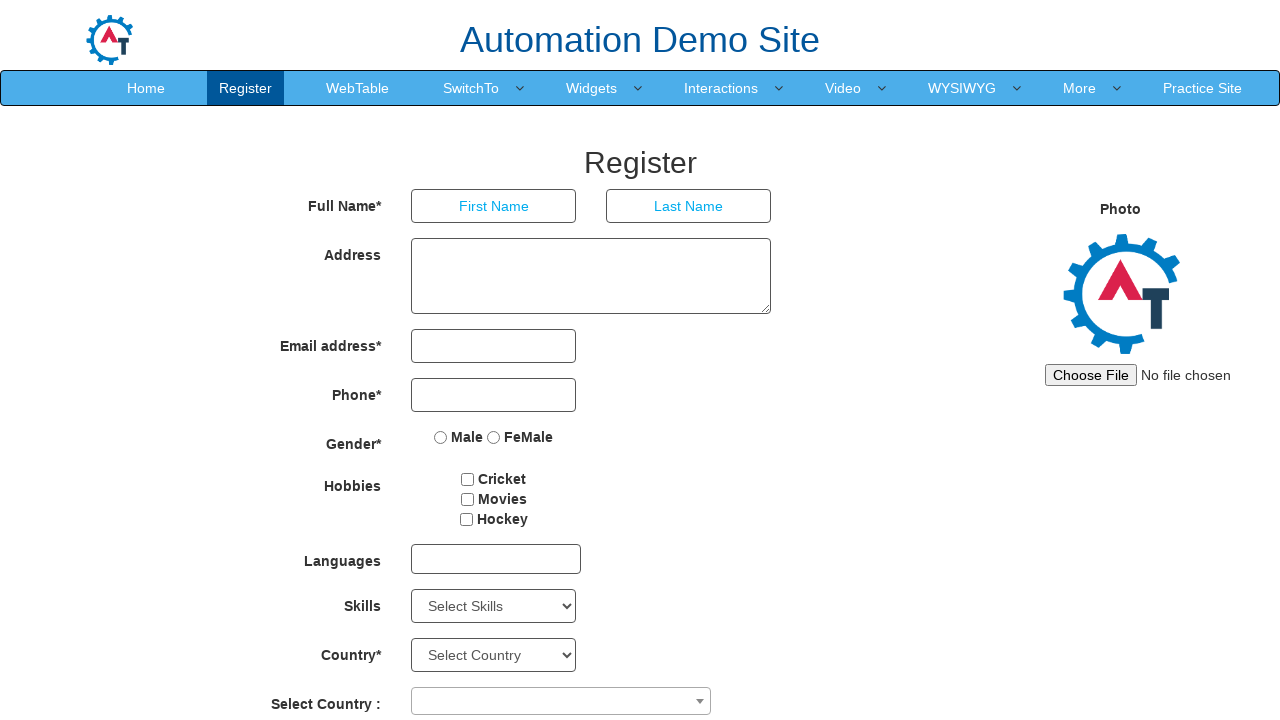

Page navigation completed and loaded
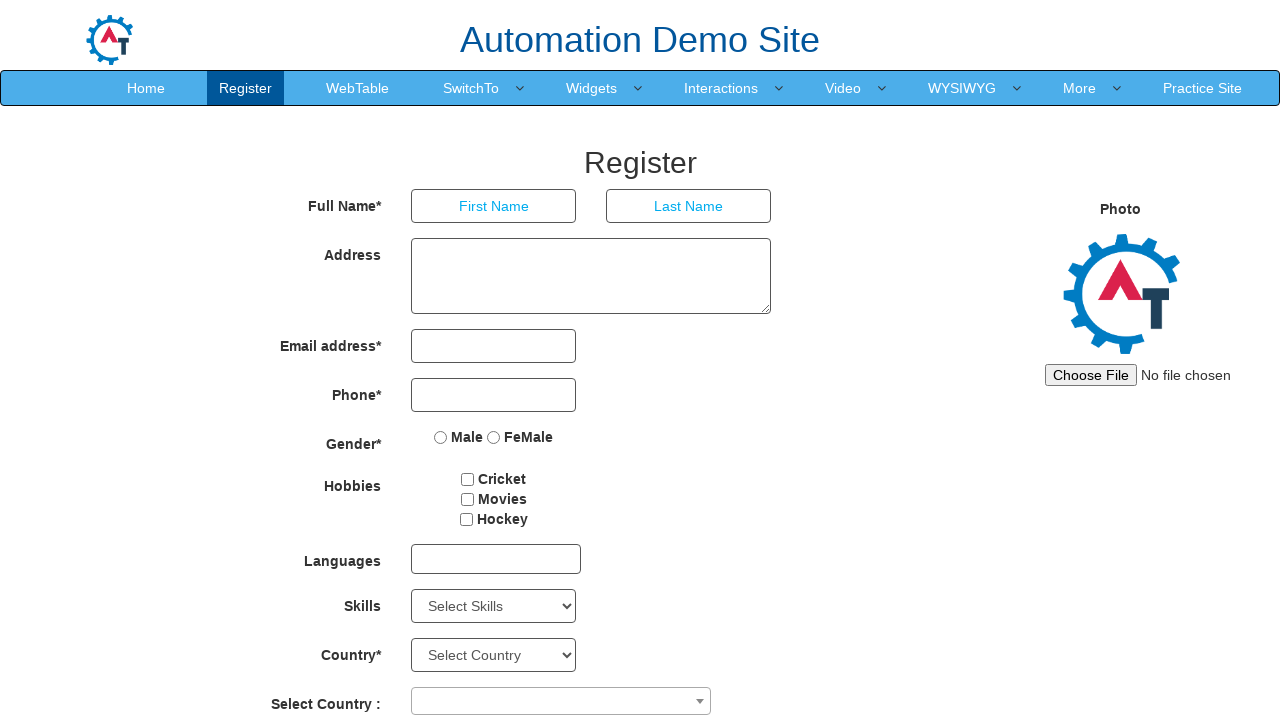

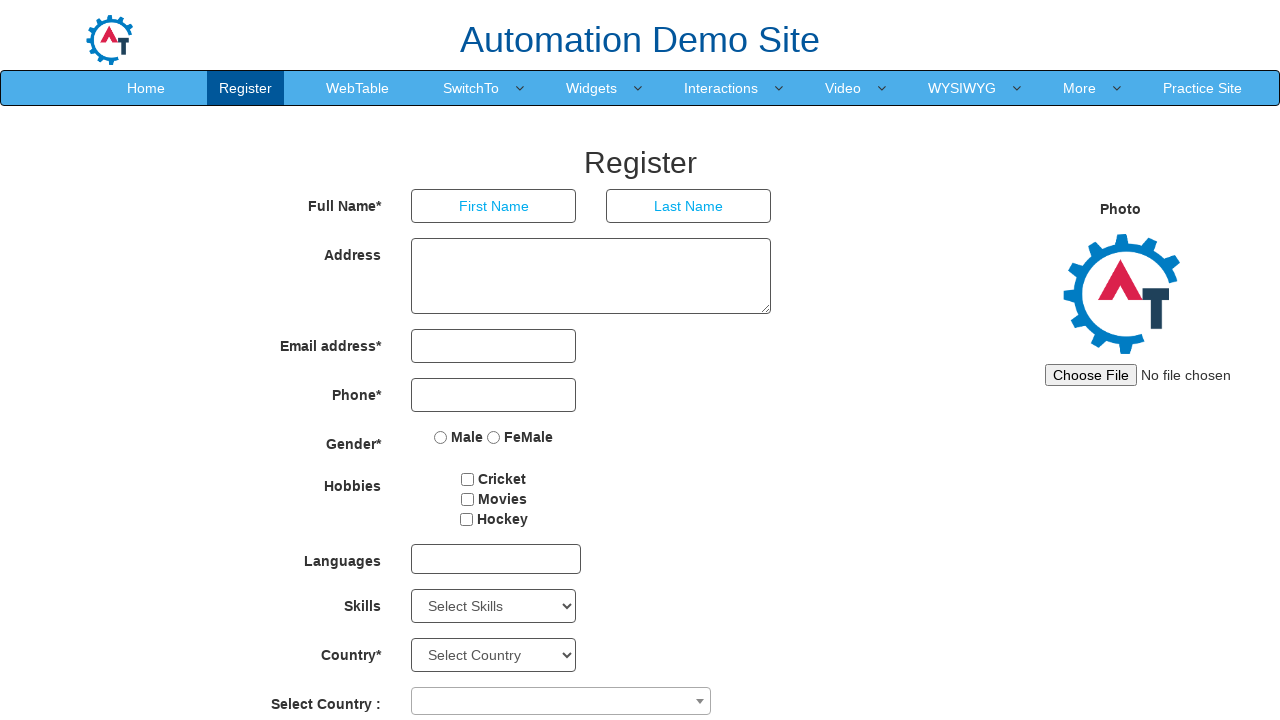